Simple navigation test that loads the Selenium page

Starting URL: http://compendiumdev.co.uk/selenium

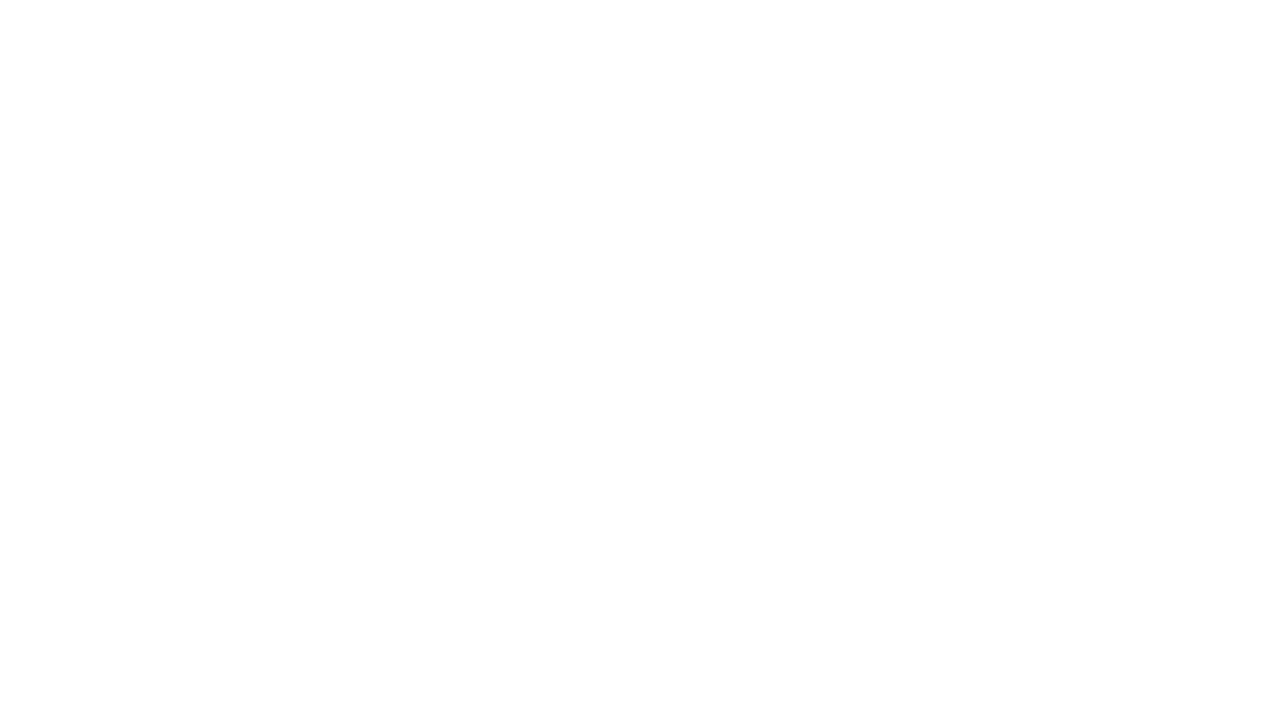

Navigated to Selenium compendium page at http://compendiumdev.co.uk/selenium
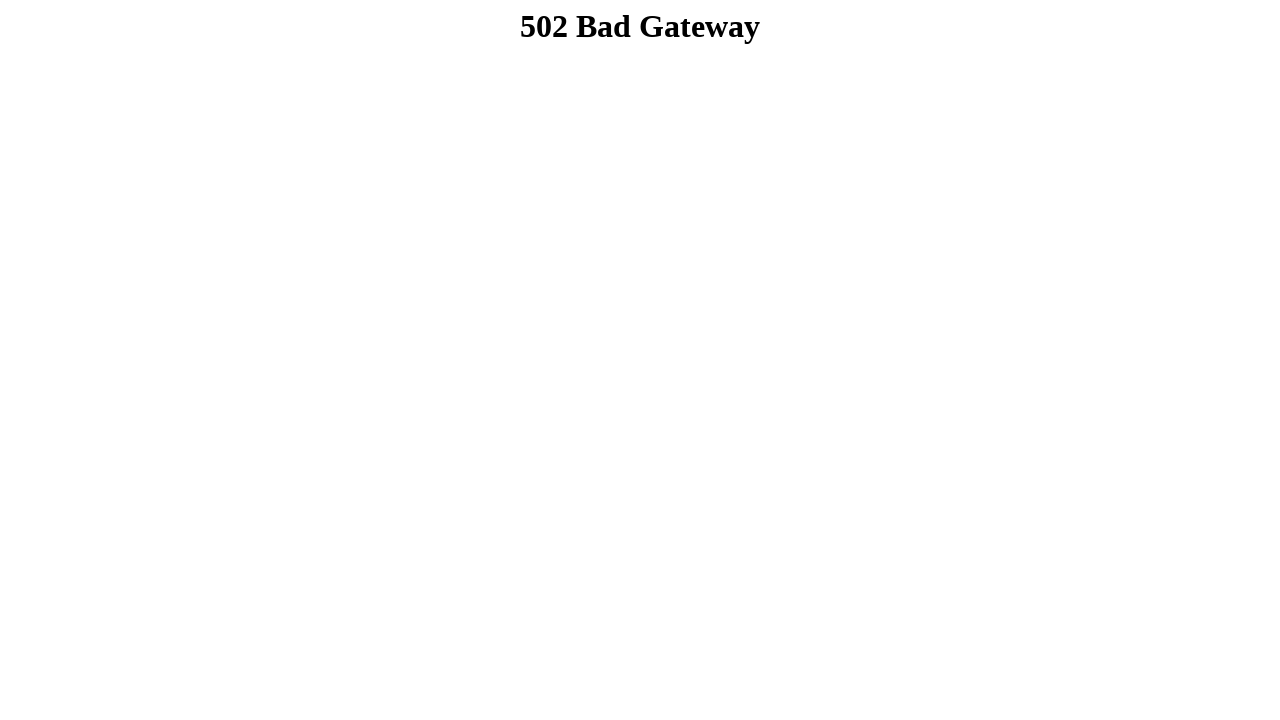

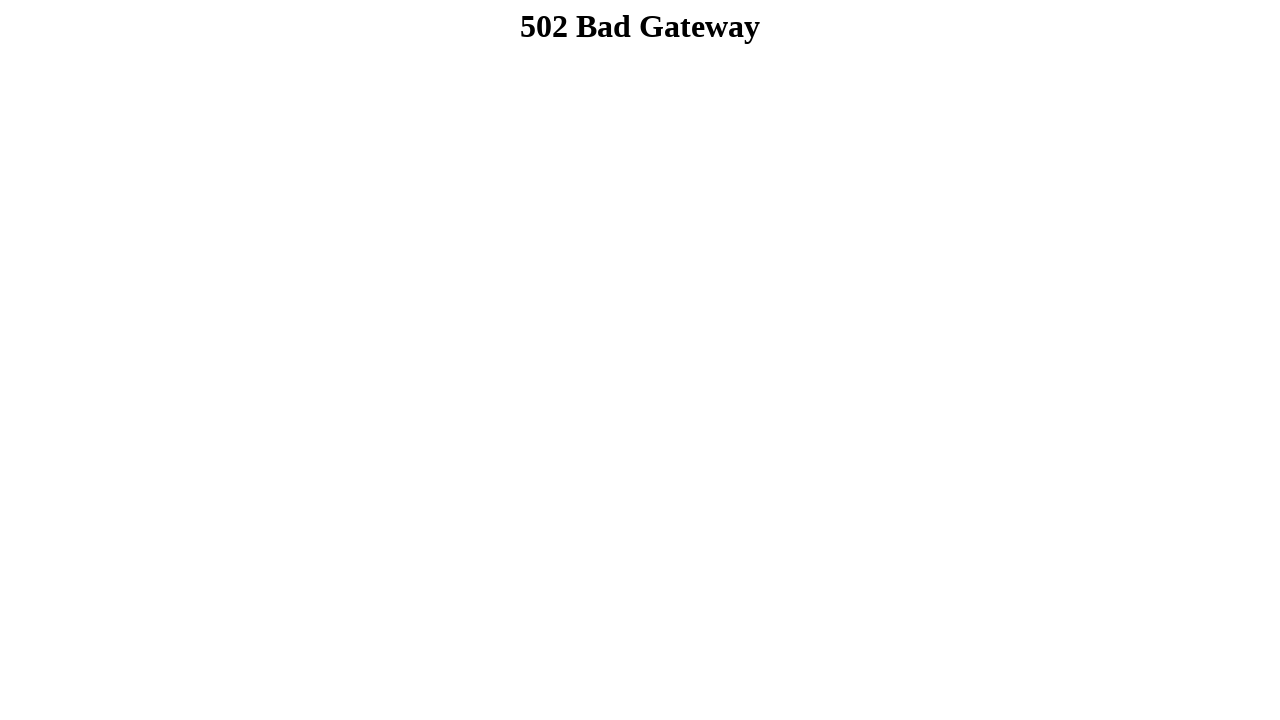